Tests Yahoo Japan search functionality by entering a search query and submitting it using the Enter key

Starting URL: https://www.yahoo.co.jp/

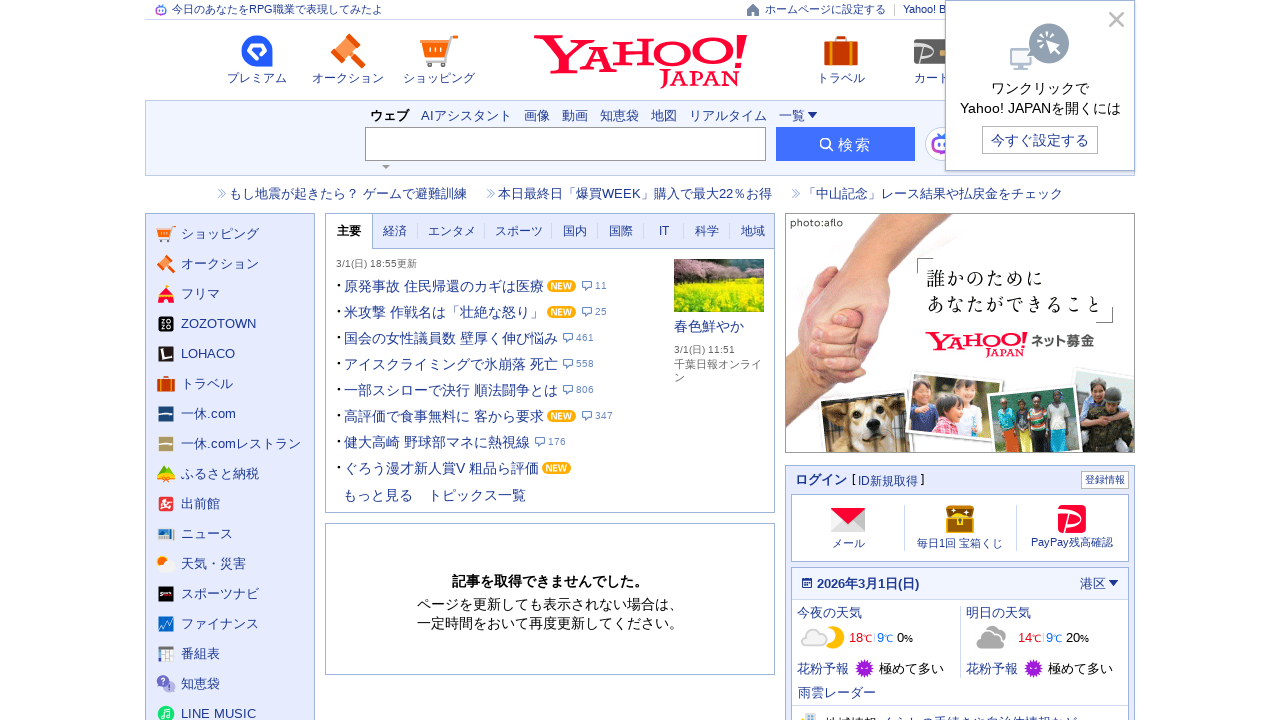

Filled search box with query '技術士' on input[name='p']
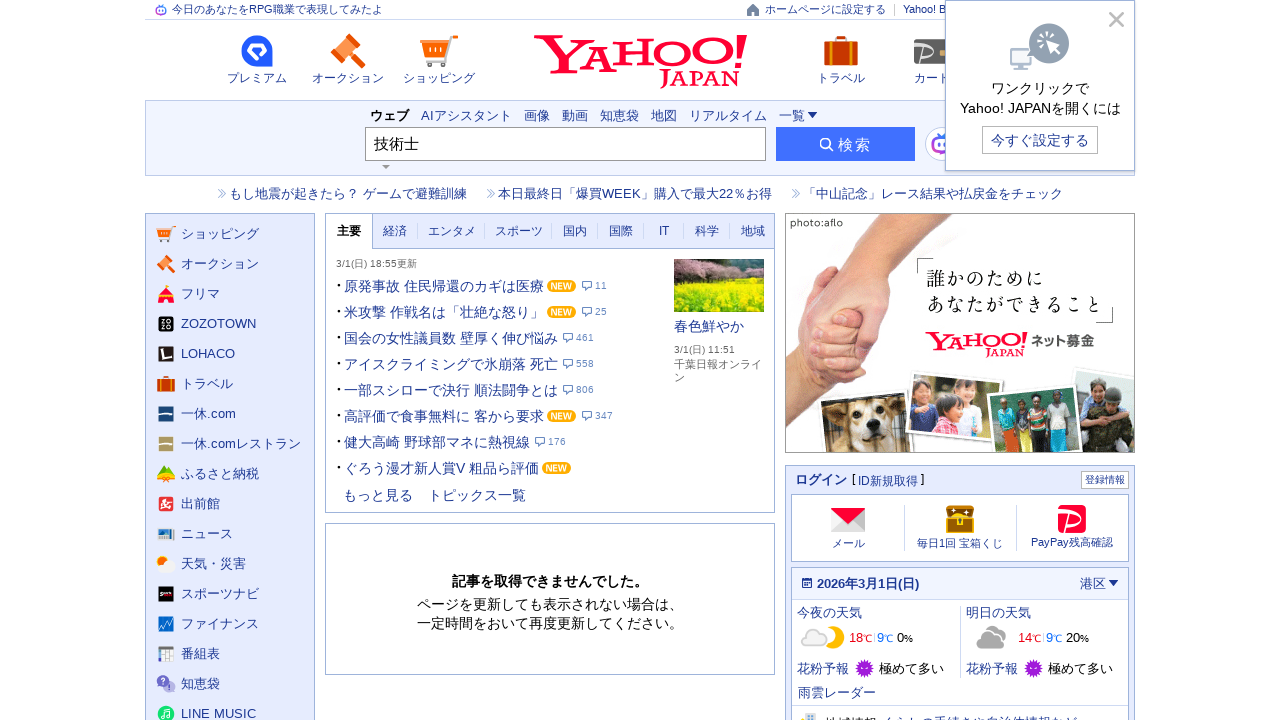

Pressed Enter to submit search query on input[name='p']
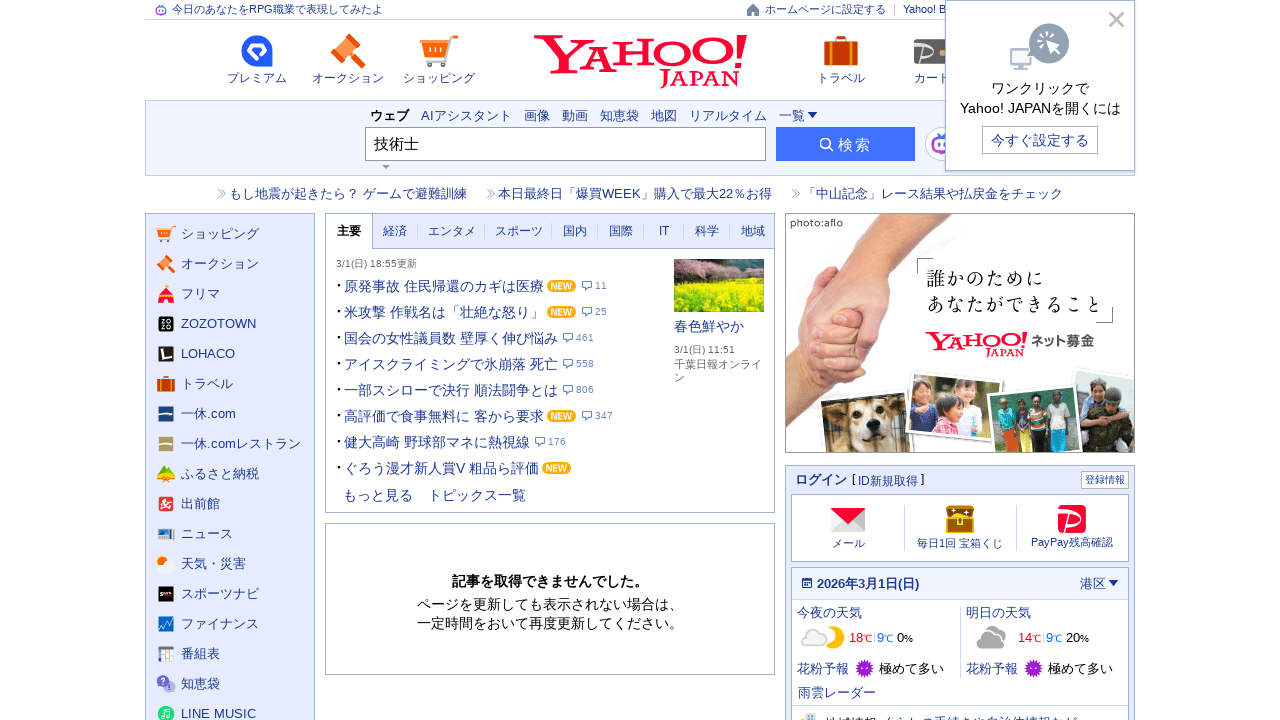

Search results loaded - network idle state reached
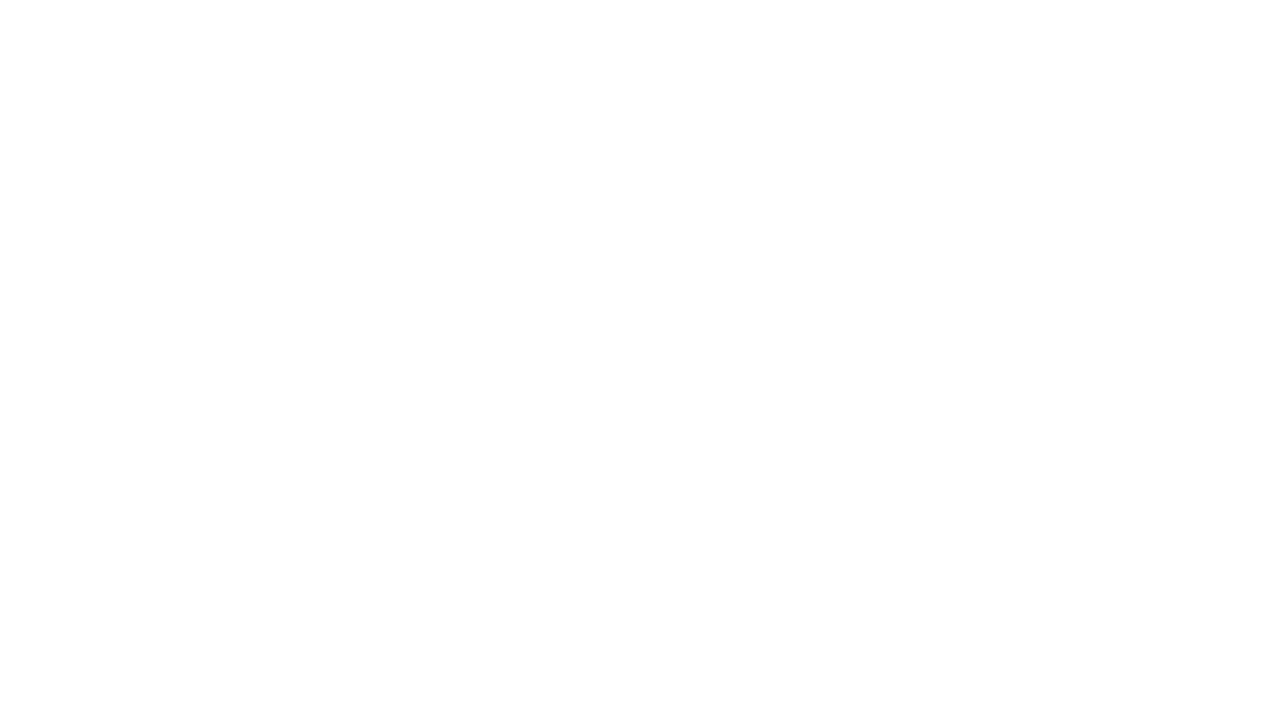

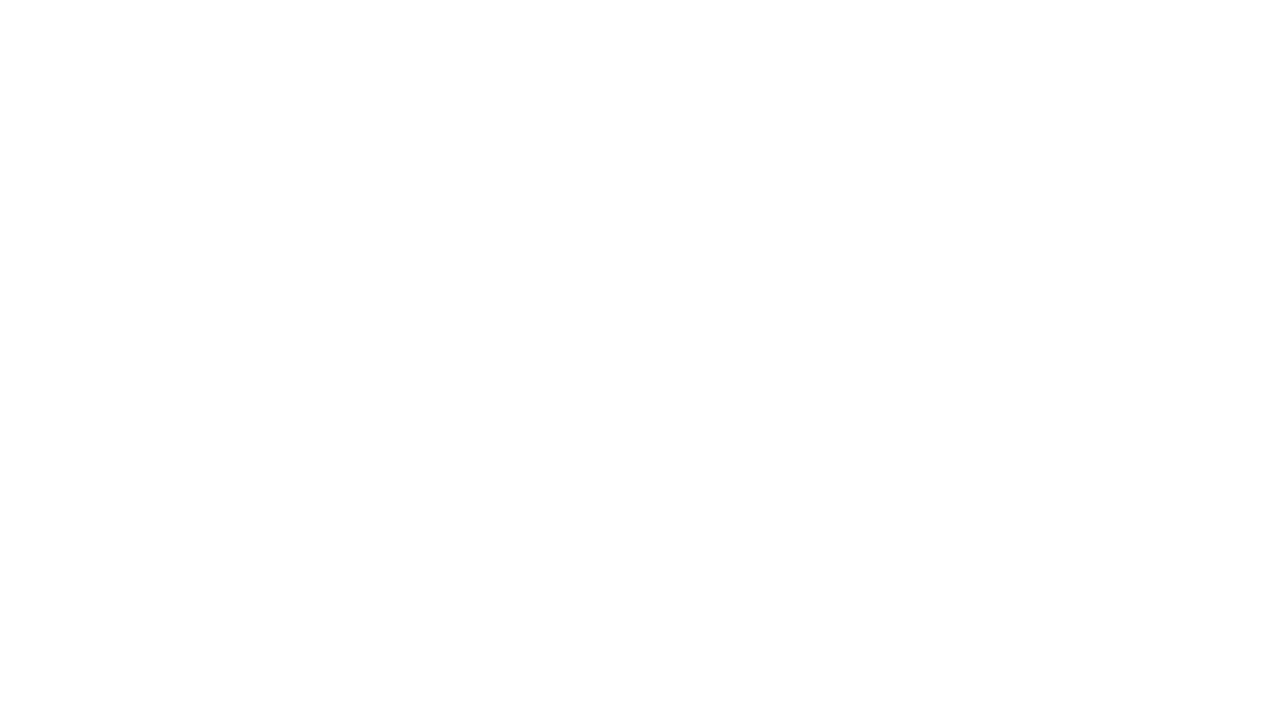